Solves a math problem on the page by extracting a value, calculating the result, and submitting the form with the answer

Starting URL: http://suninjuly.github.io/math.html

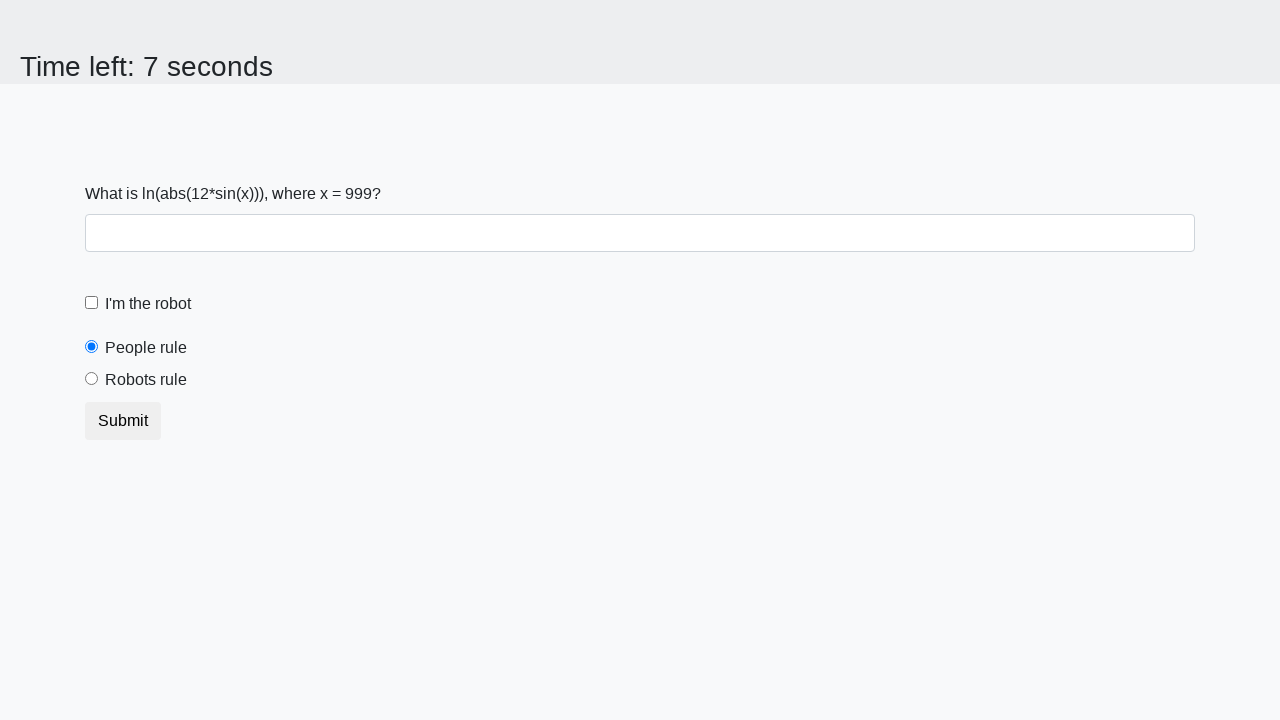

Located the input value element
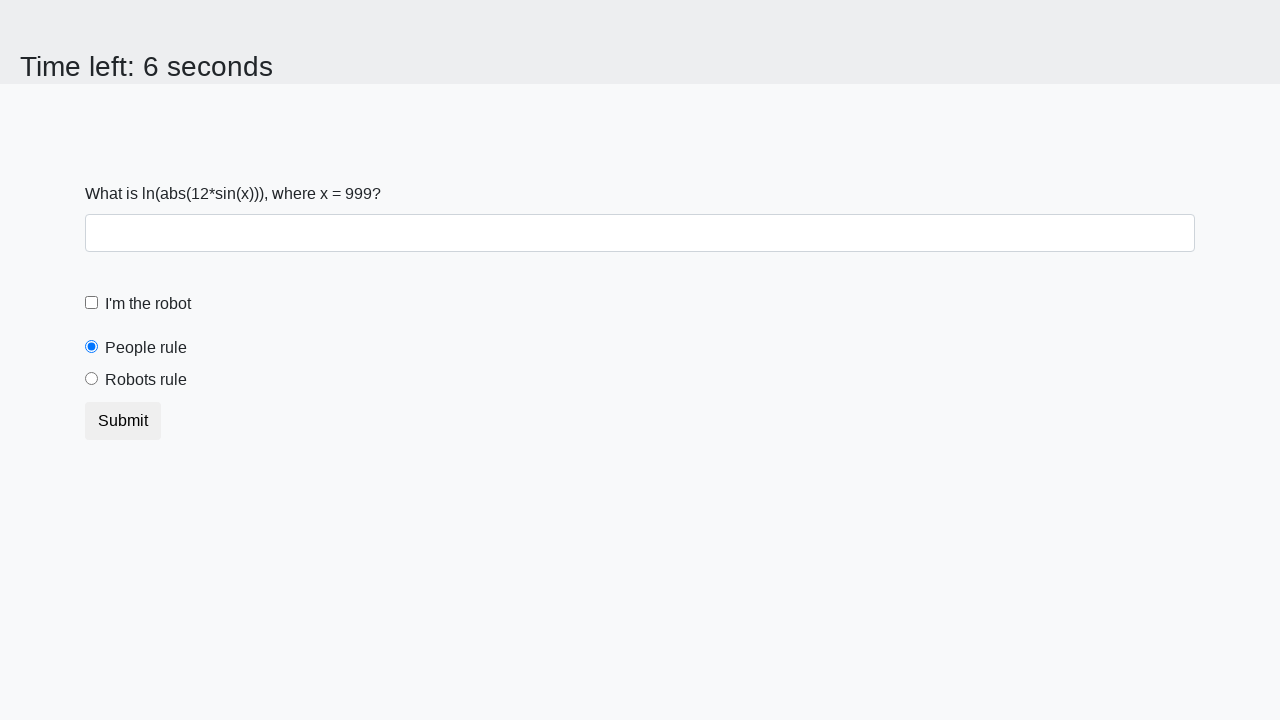

Extracted the value from the input element
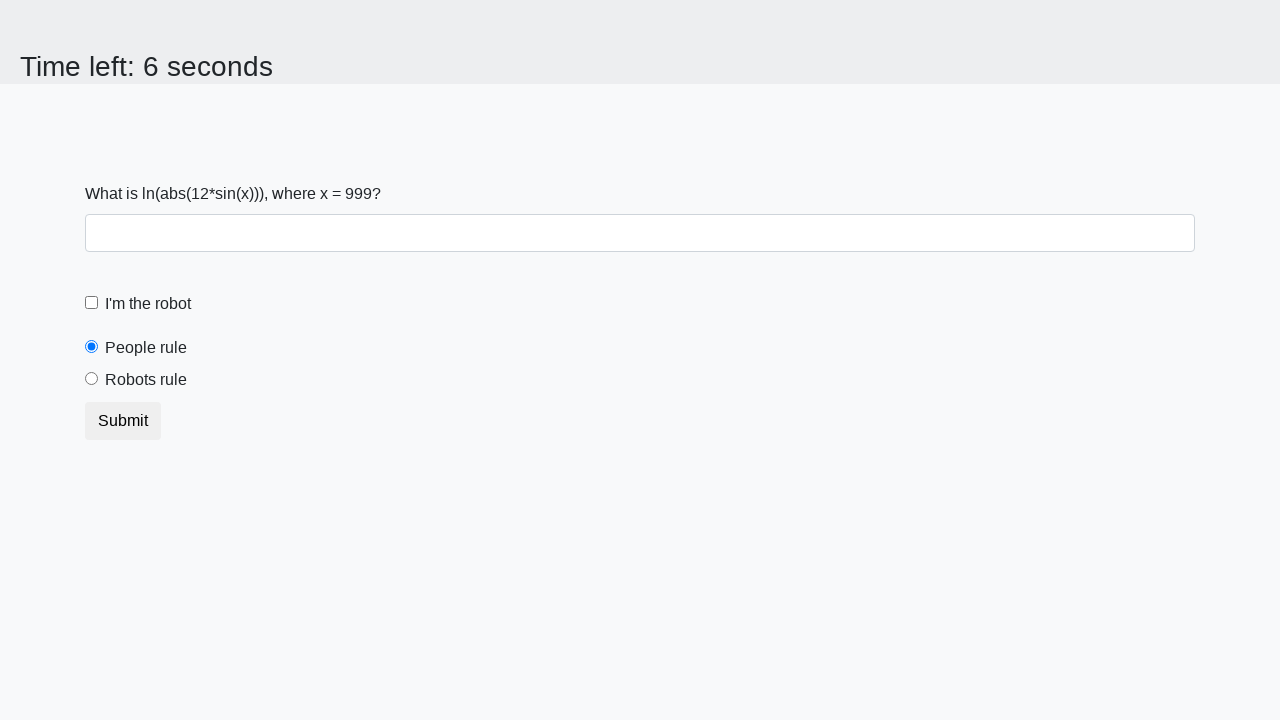

Calculated the result: -1.1471860227991881
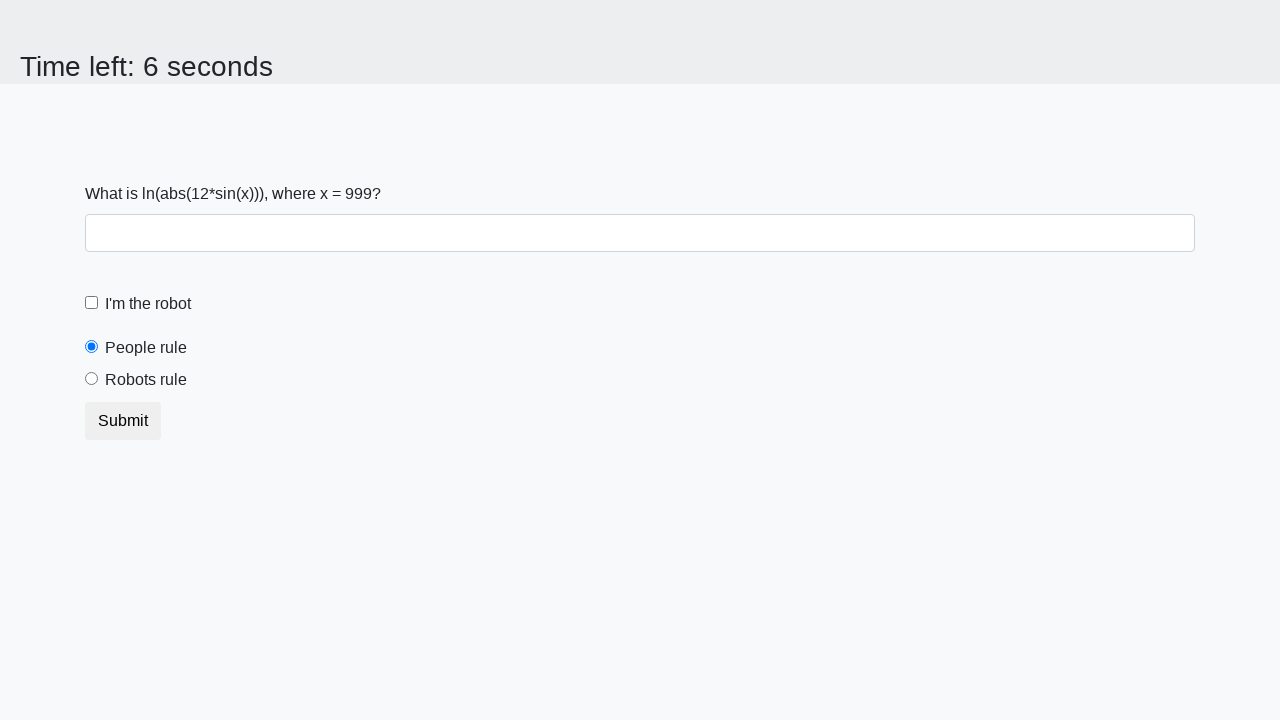

Filled the answer field with calculated value on #answer
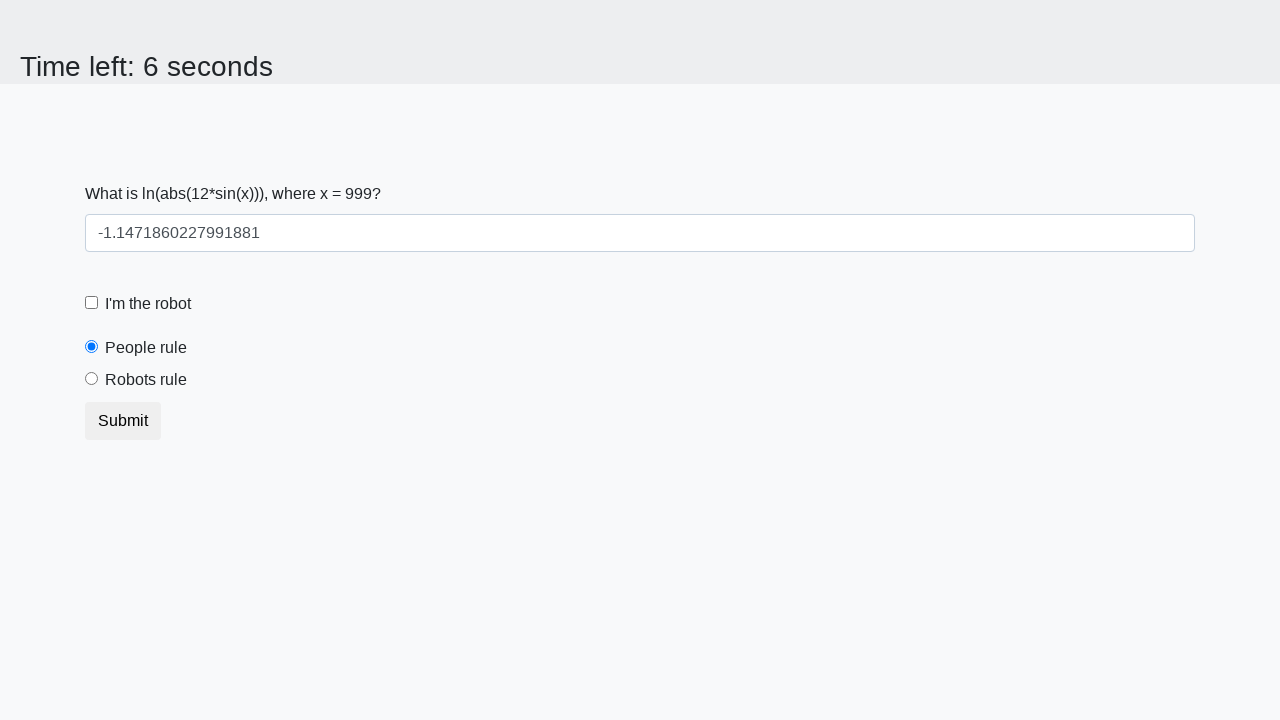

Checked the robot checkbox at (92, 303) on #robotCheckbox
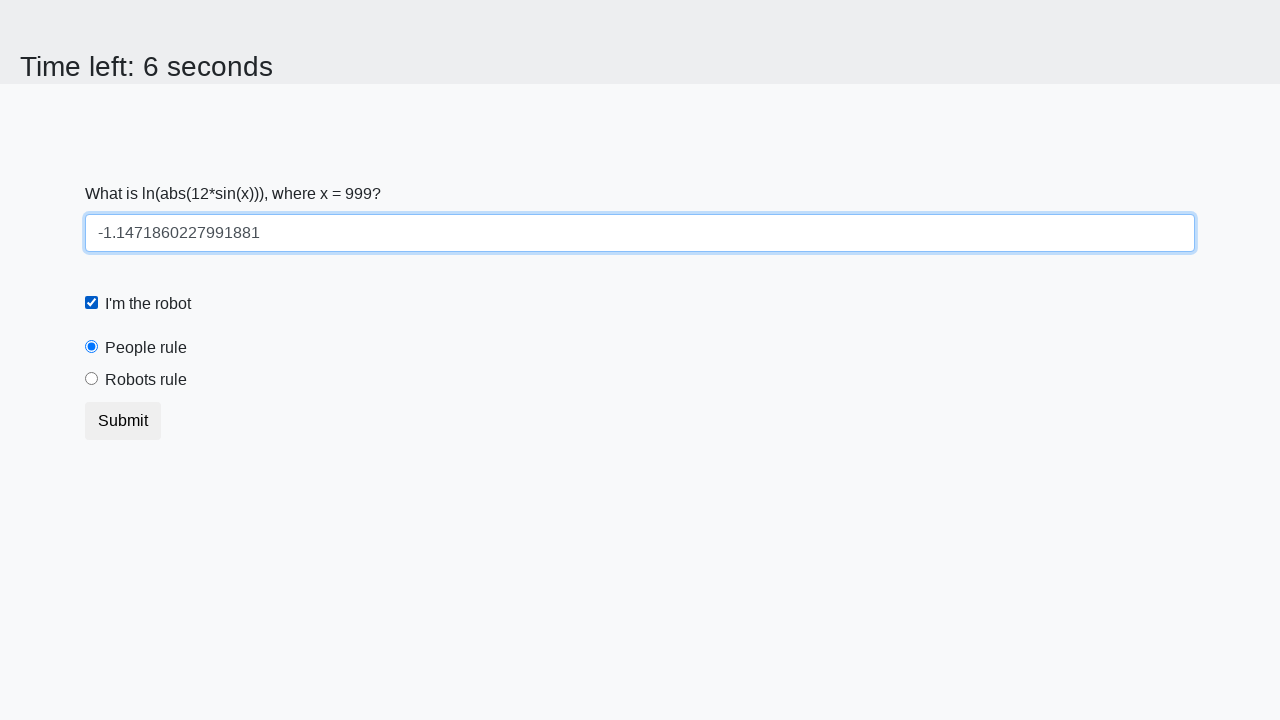

Selected the robots rule radio button at (92, 379) on #robotsRule
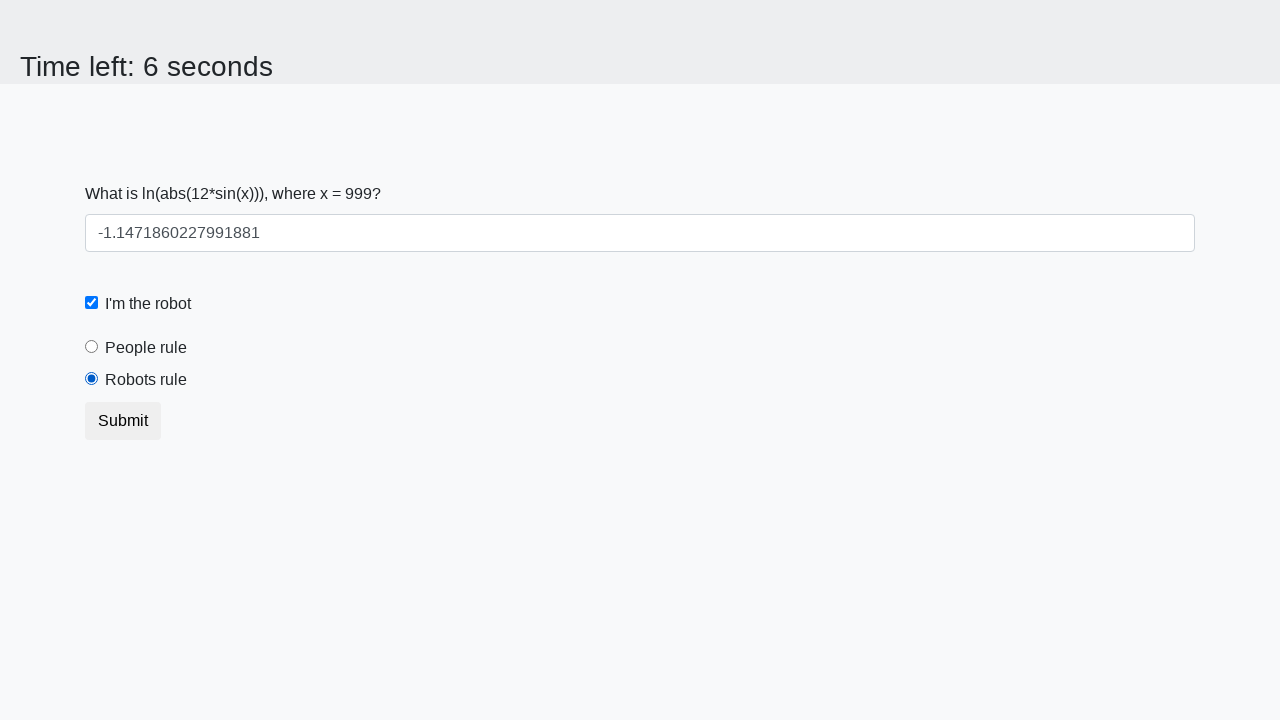

Clicked the submit button to submit the form at (123, 421) on button.btn
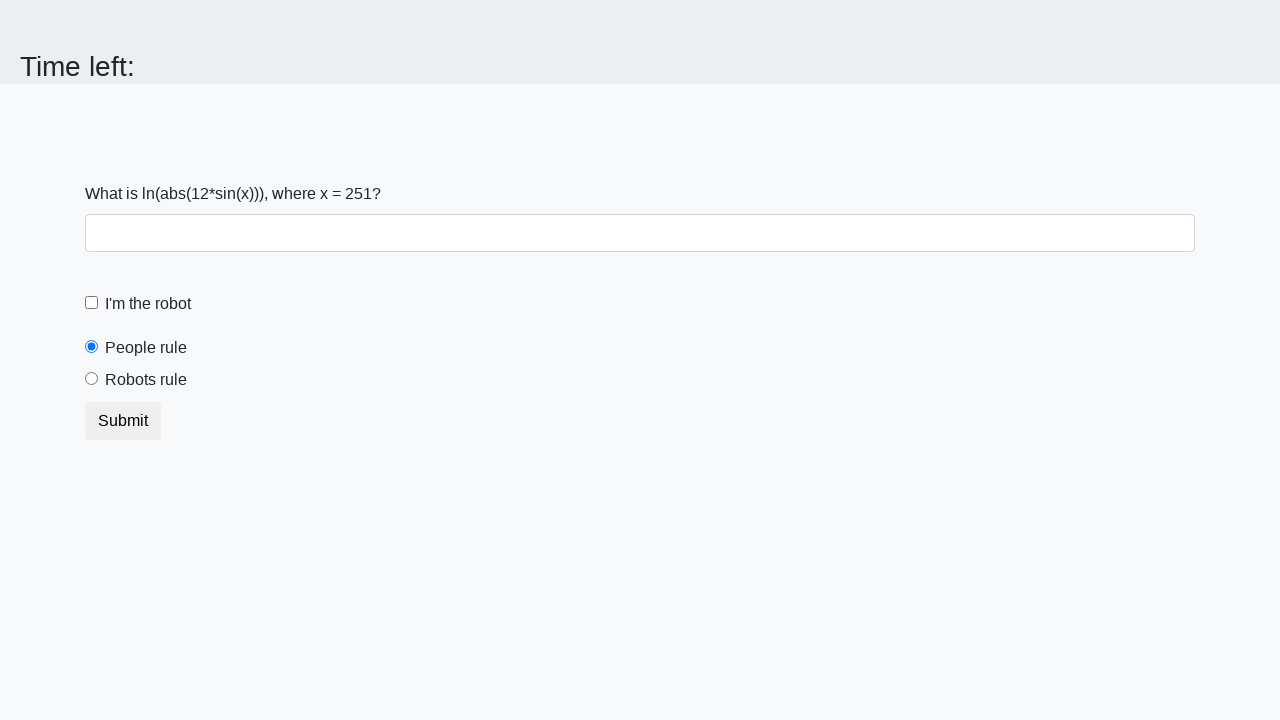

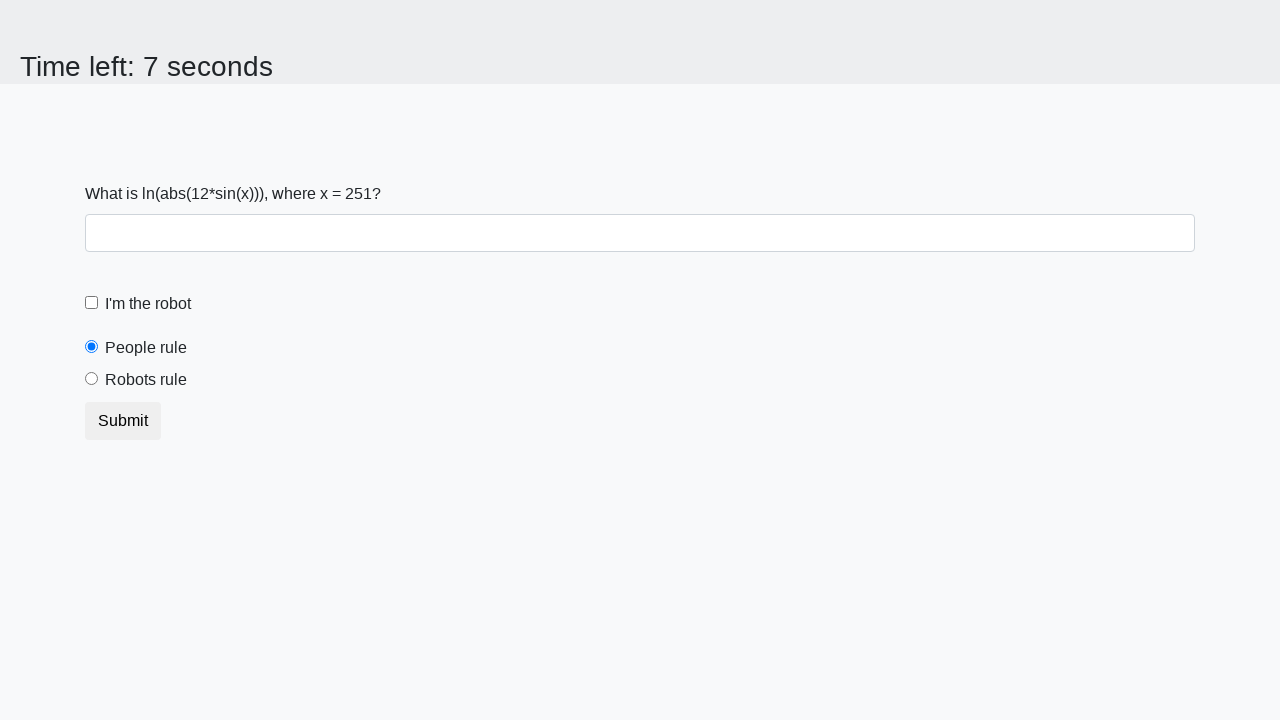